Tests prompt popup by scrolling to and clicking a button that triggers a prompt dialog, then accepting it

Starting URL: https://demoqa.com/alerts

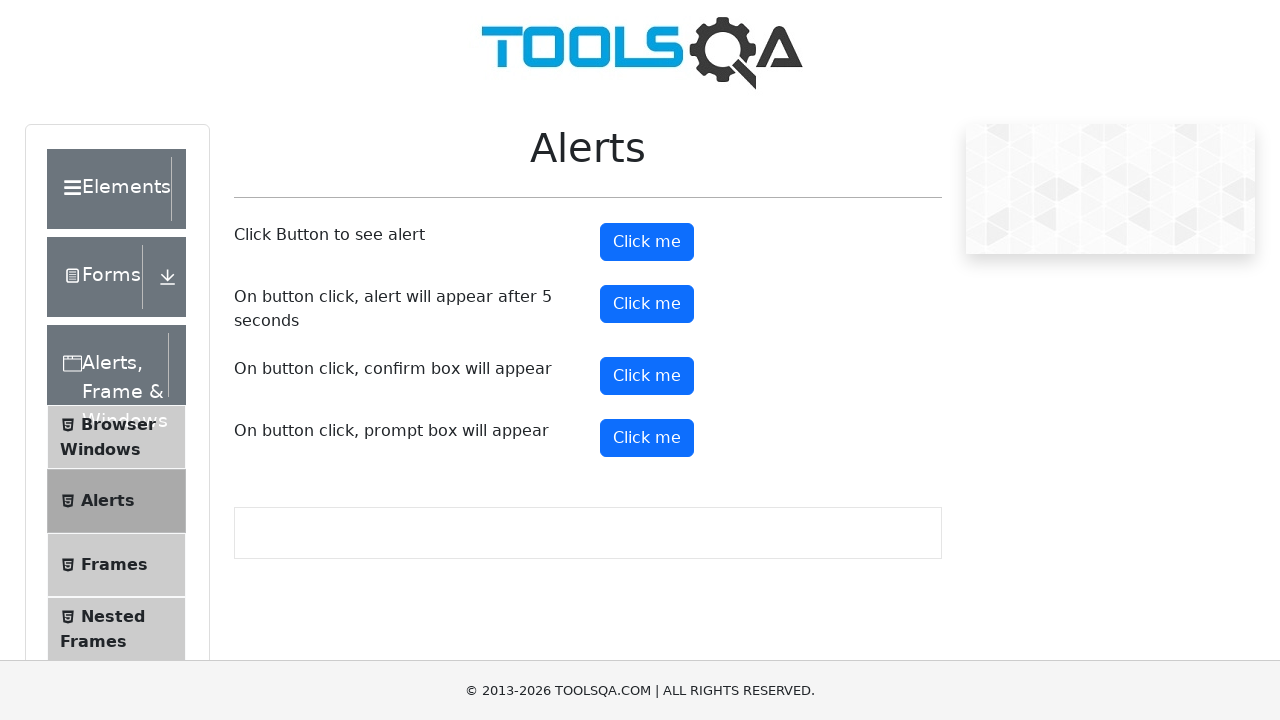

Scrolled down 100 pixels to make prompt button visible
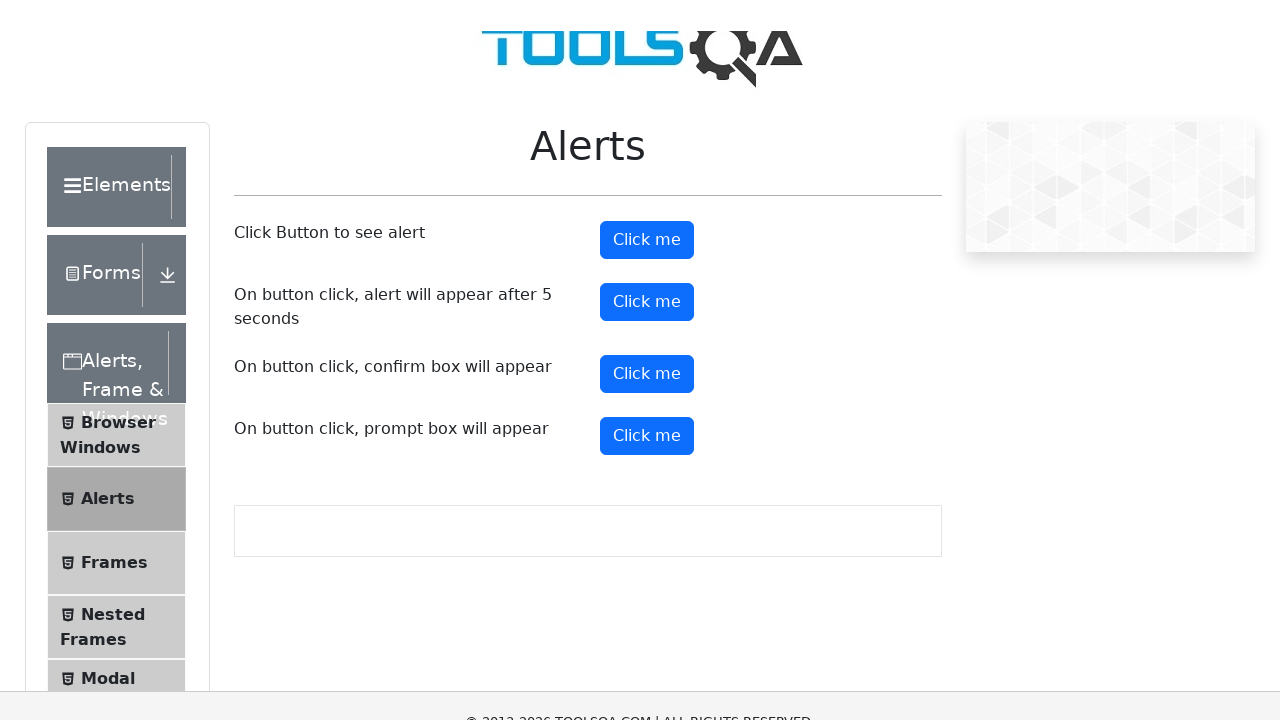

Set up dialog handler to accept prompt with input 'Sirin'
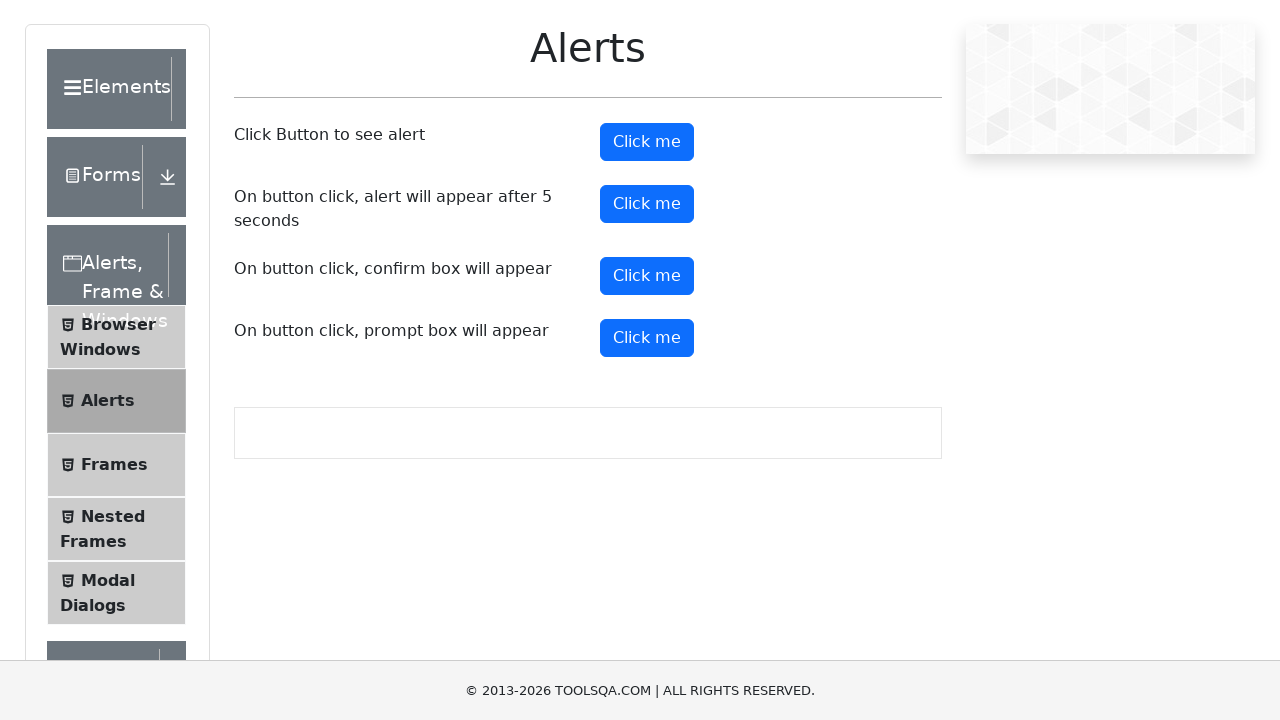

Clicked prompt button to trigger prompt dialog at (647, 338) on xpath=//button[@id='promtButton']
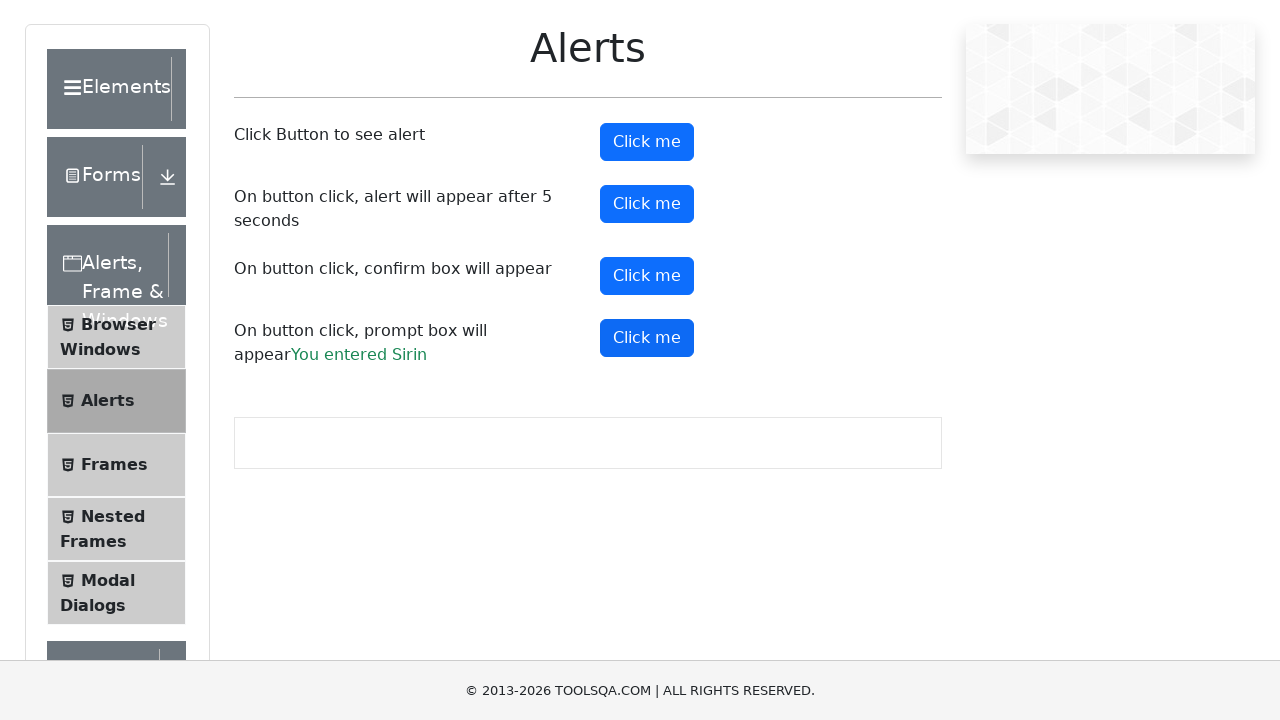

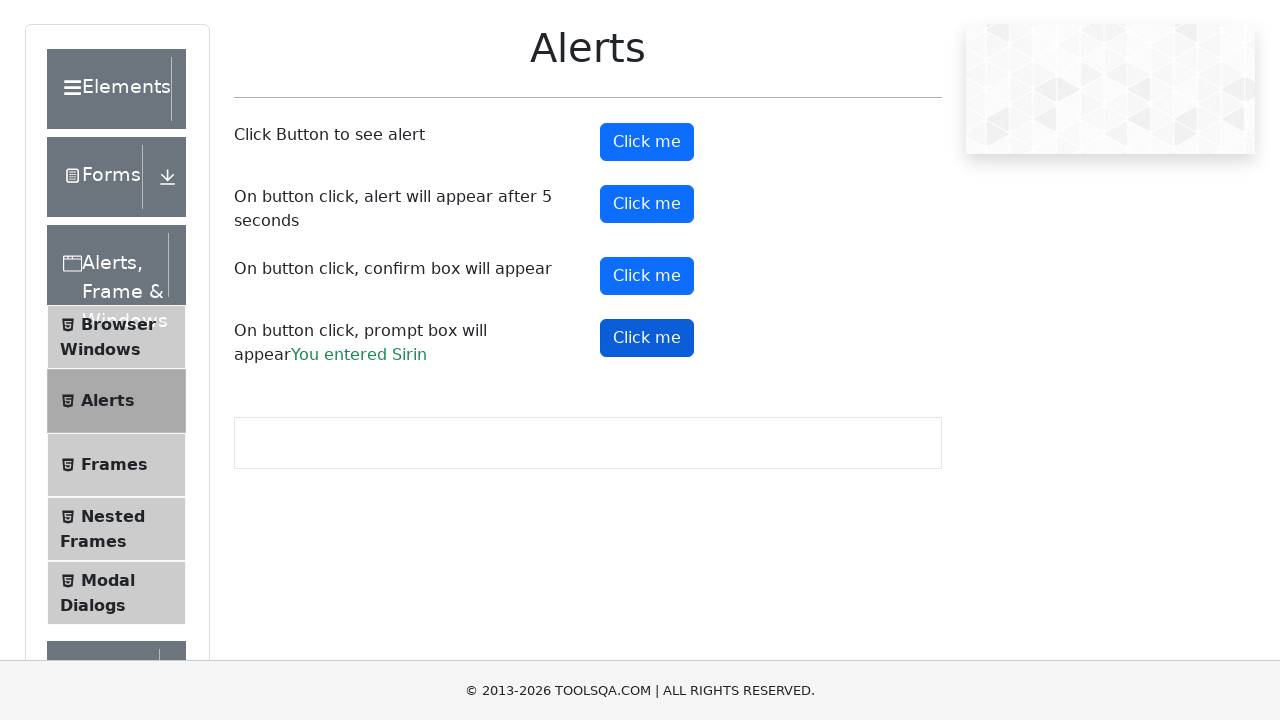